Tests hover functionality by hovering over an avatar image and verifying that additional user information (caption) is displayed after the hover action.

Starting URL: http://the-internet.herokuapp.com/hovers

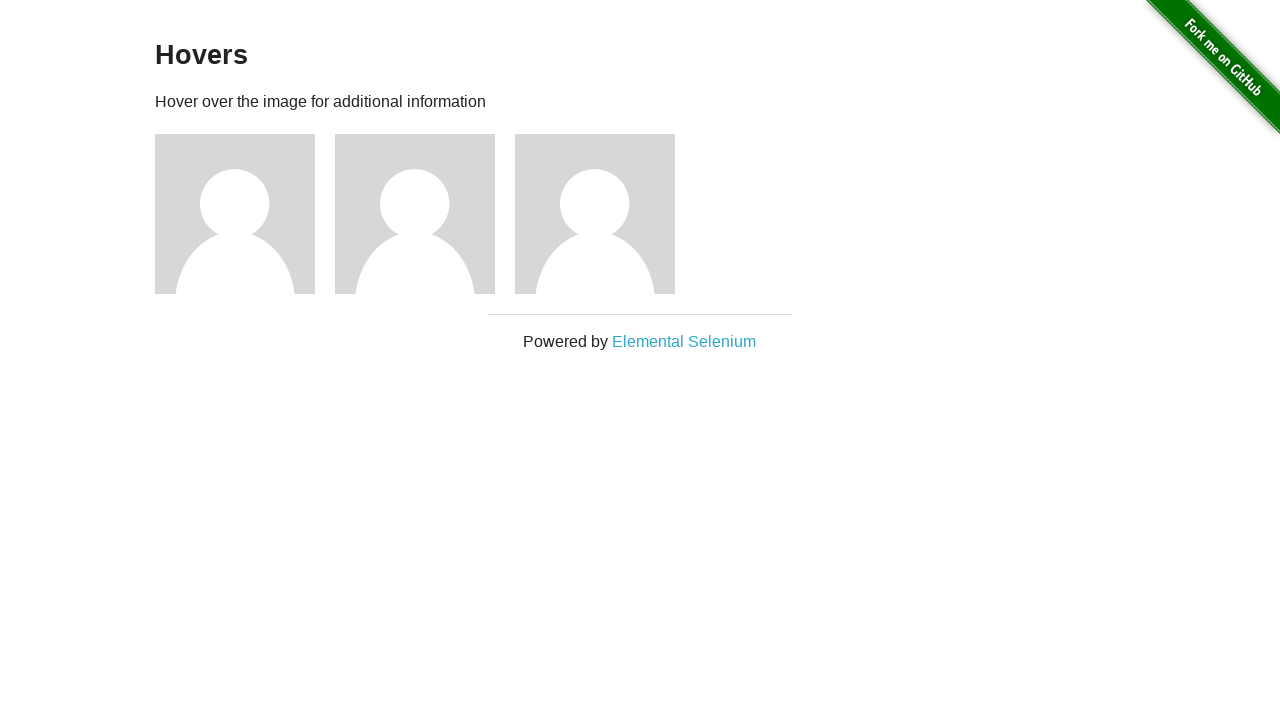

Located the first avatar element
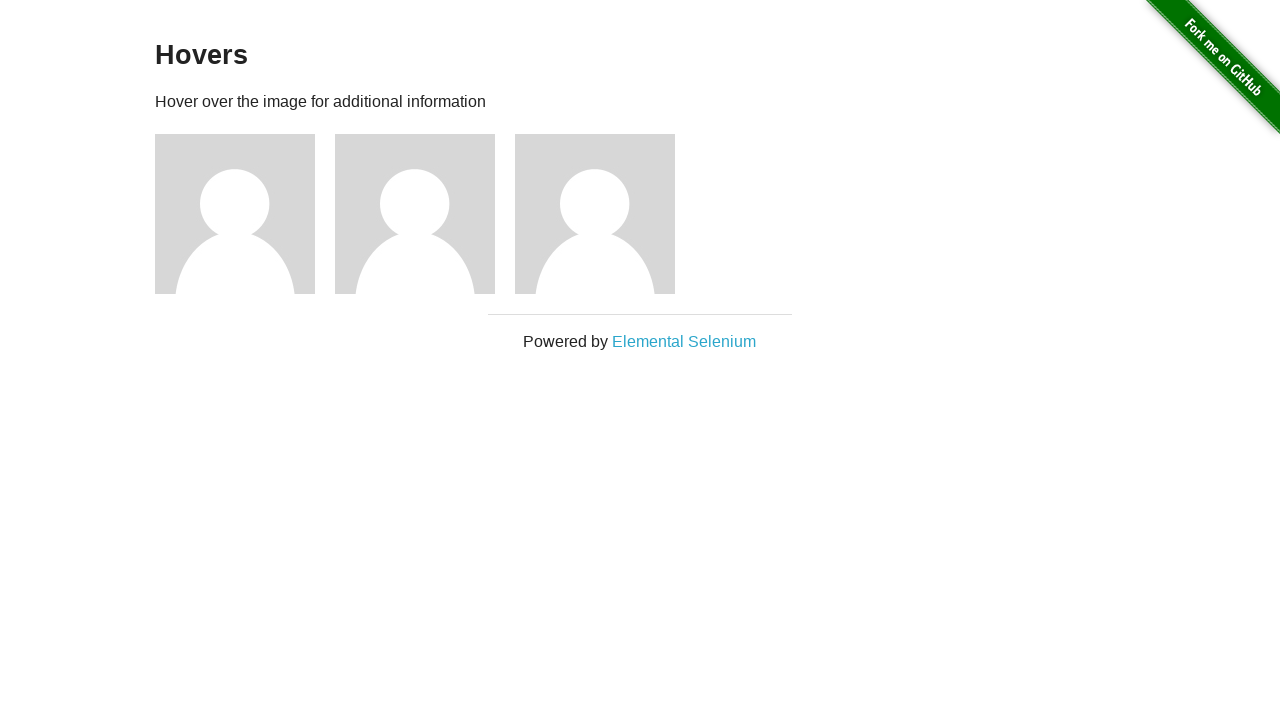

Hovered over the avatar element at (245, 214) on .figure >> nth=0
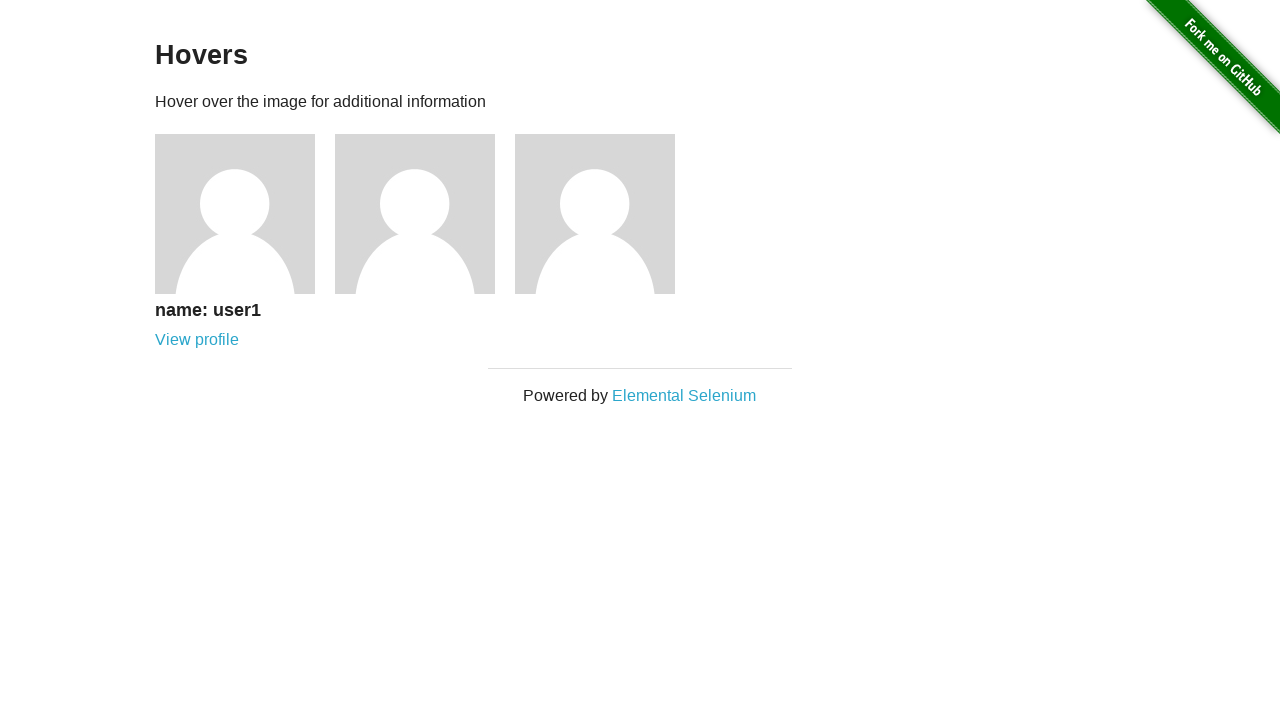

Located the caption element
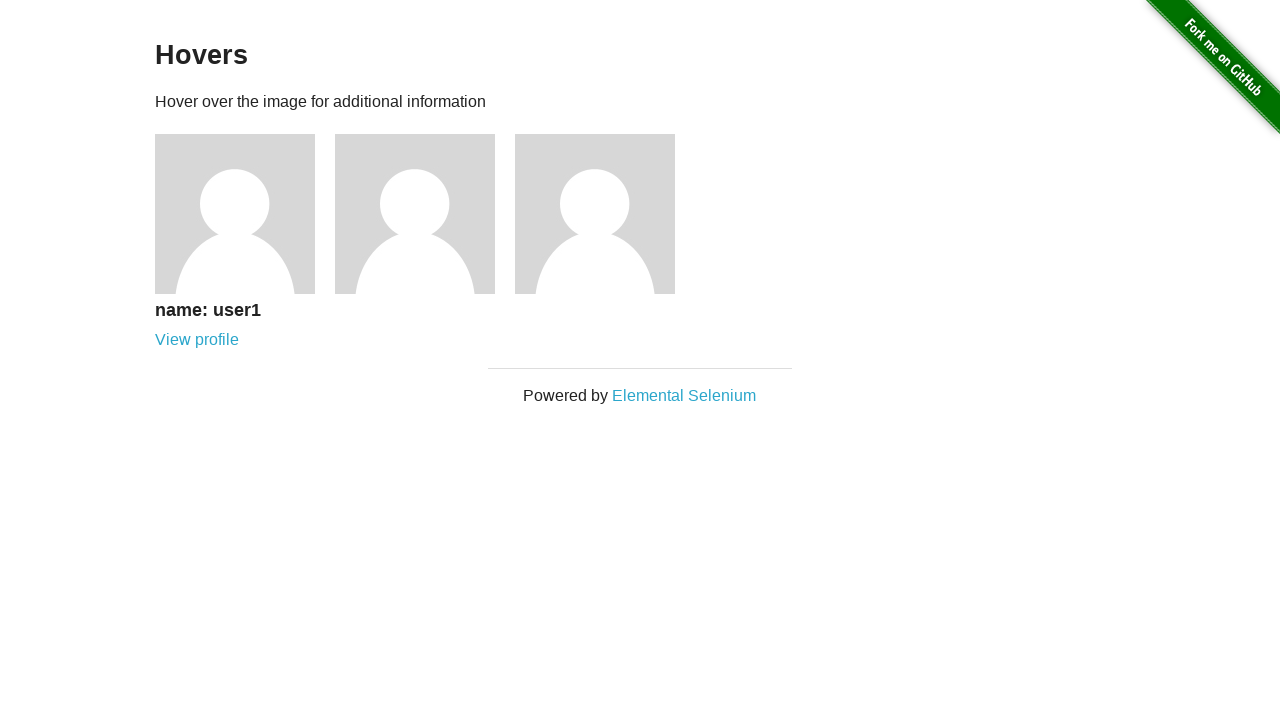

Verified that caption is visible after hover action
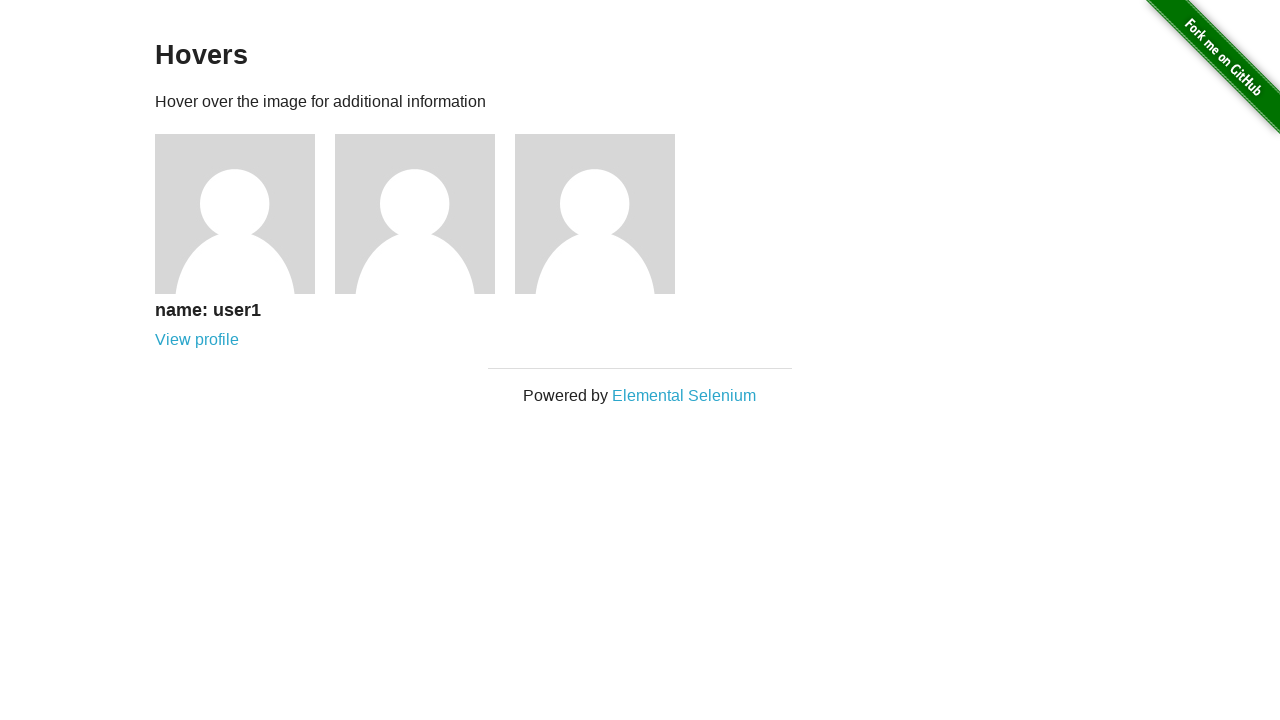

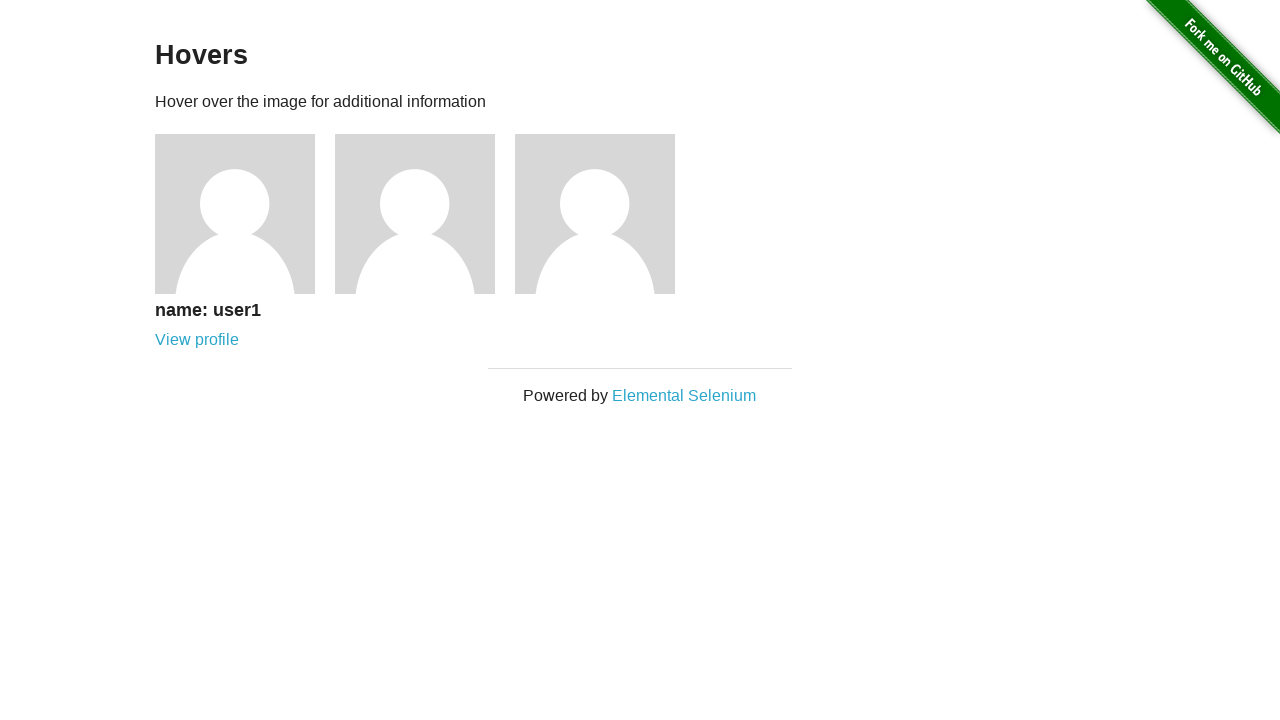